Tests three types of JavaScript alerts on a demo site: a simple OK alert, a confirm dialog with OK/Cancel, and a prompt dialog with text input. The test interacts with each alert type by clicking buttons, handling the alerts, and entering text where applicable.

Starting URL: https://demo.automationtesting.in/Alerts.html

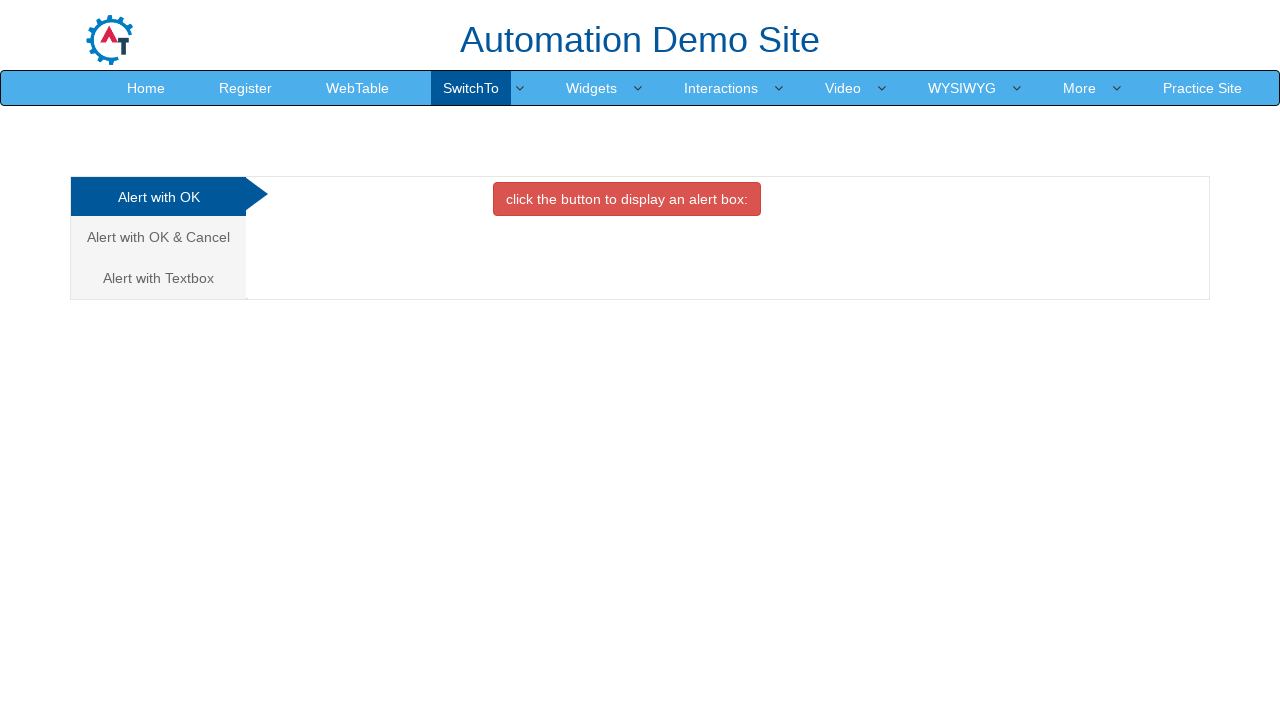

Clicked button to trigger simple alert at (627, 199) on button.btn.btn-danger
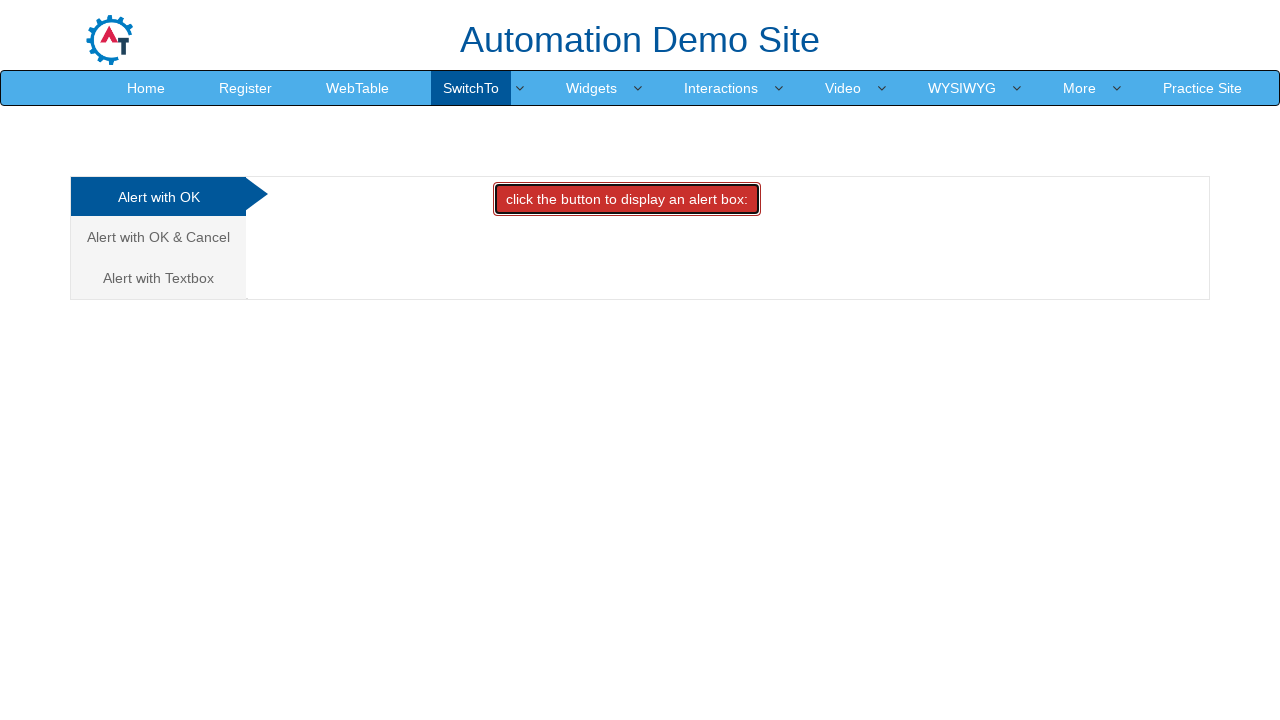

Set up dialog handler to accept simple alert
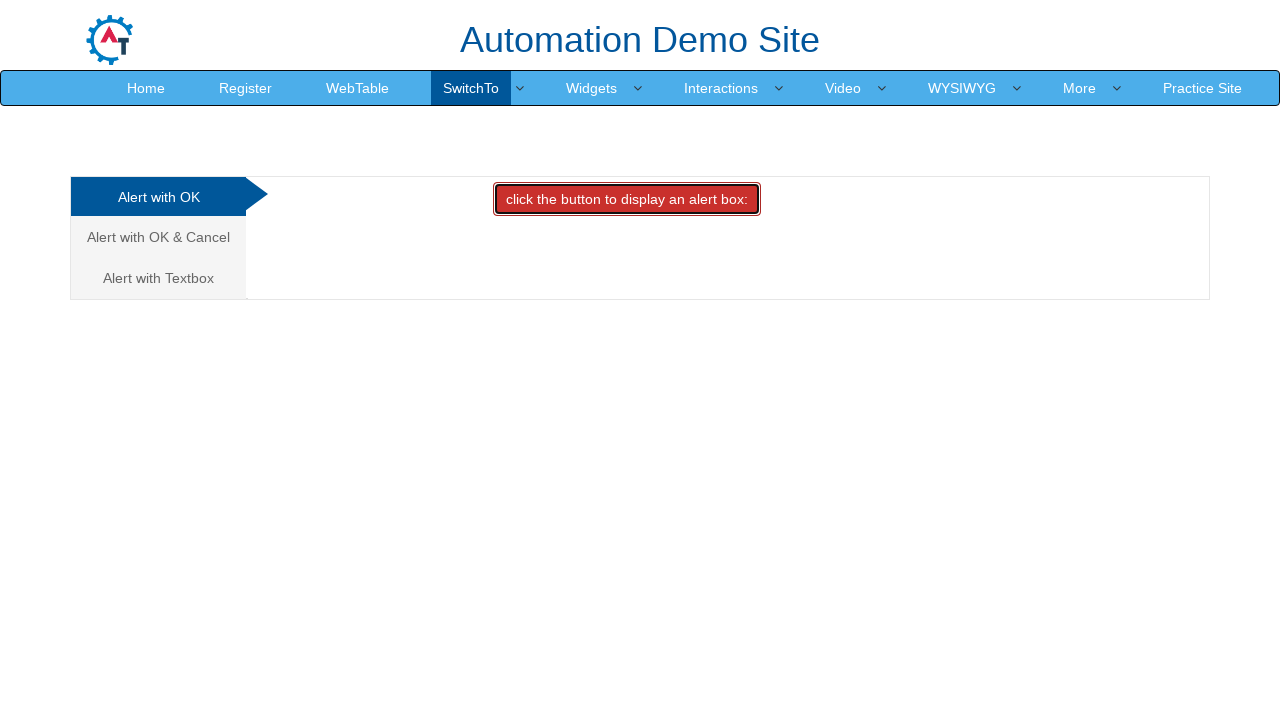

Waited for simple alert to be processed
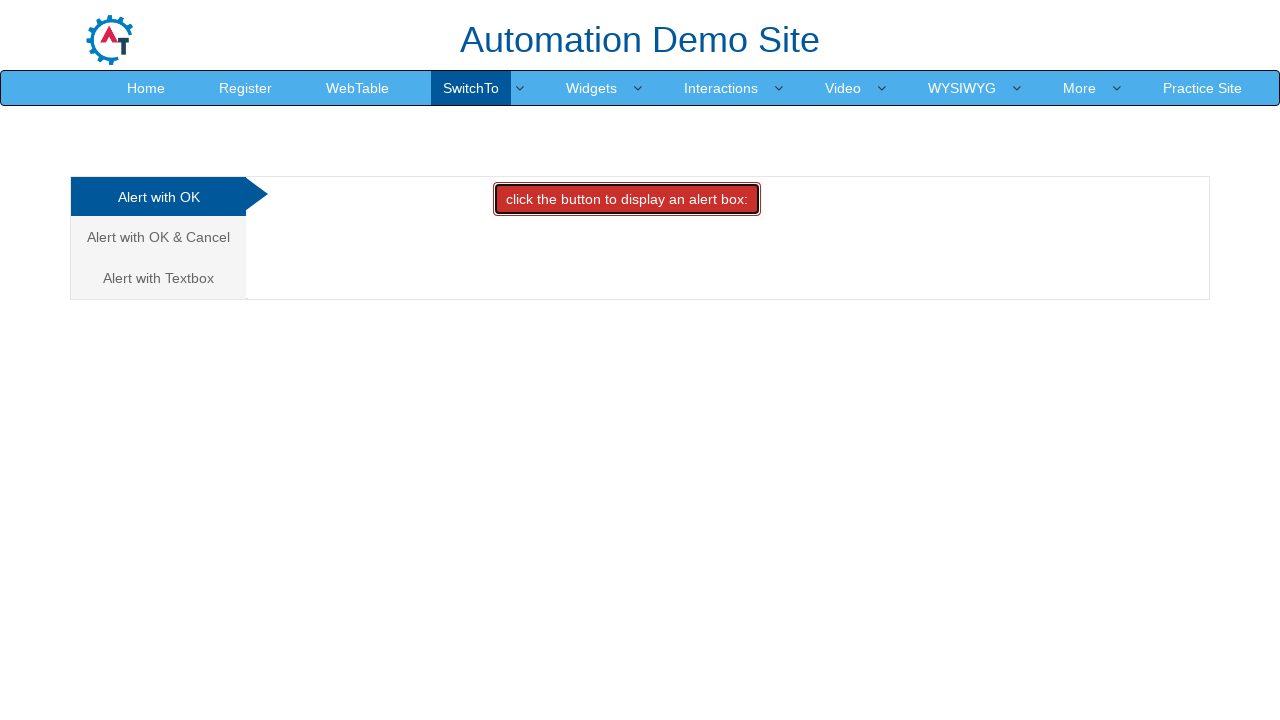

Clicked 'Alert with OK & Cancel' tab at (158, 237) on xpath=//*[text()='Alert with OK & Cancel ']
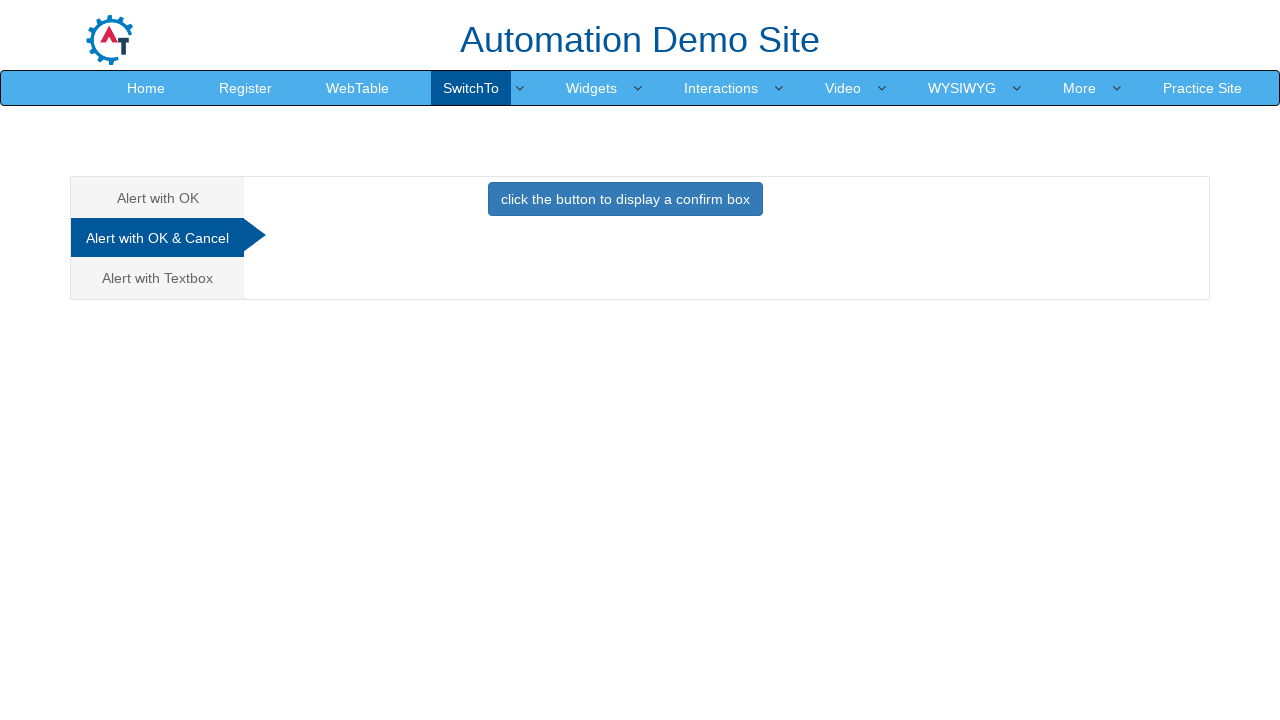

Clicked button to display confirm box at (625, 199) on xpath=//*[text()='click the button to display a confirm box ']
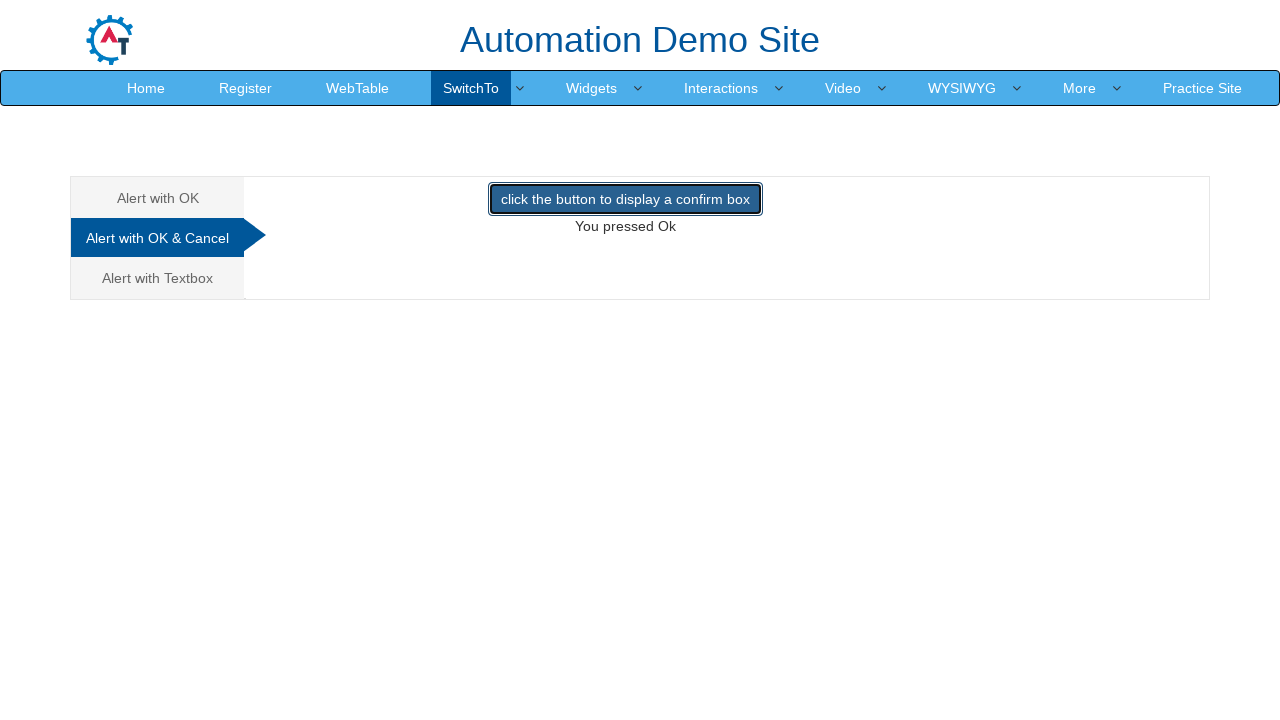

Waited for confirm box to appear
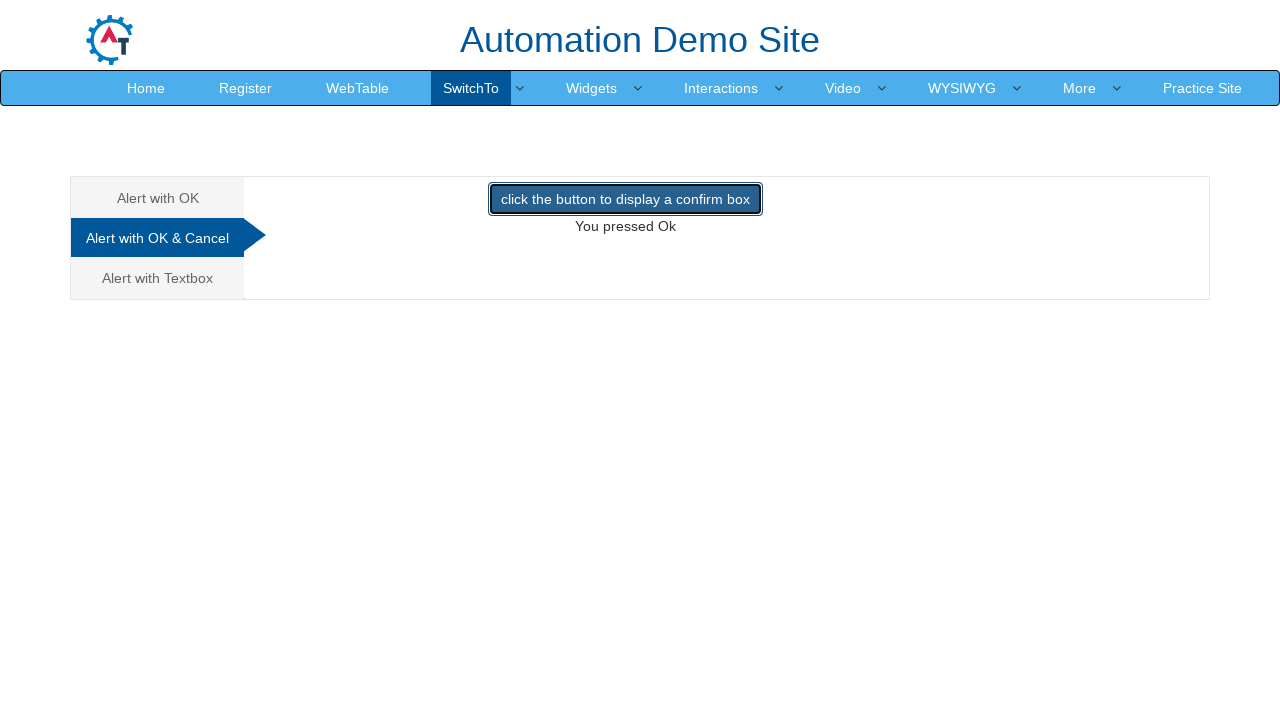

Clicked 'Alert with Textbox' tab at (158, 278) on xpath=//*[text()='Alert with Textbox ']
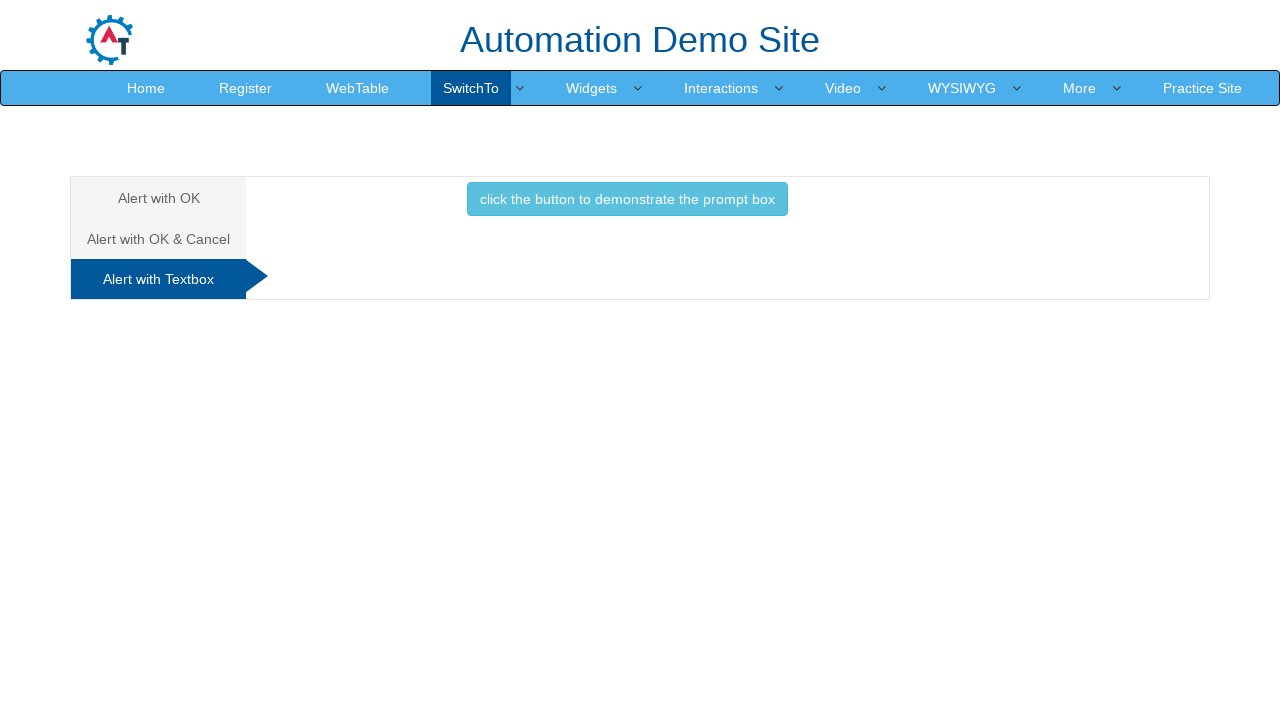

Set up dialog handler to accept prompt with 'Testing Team' text
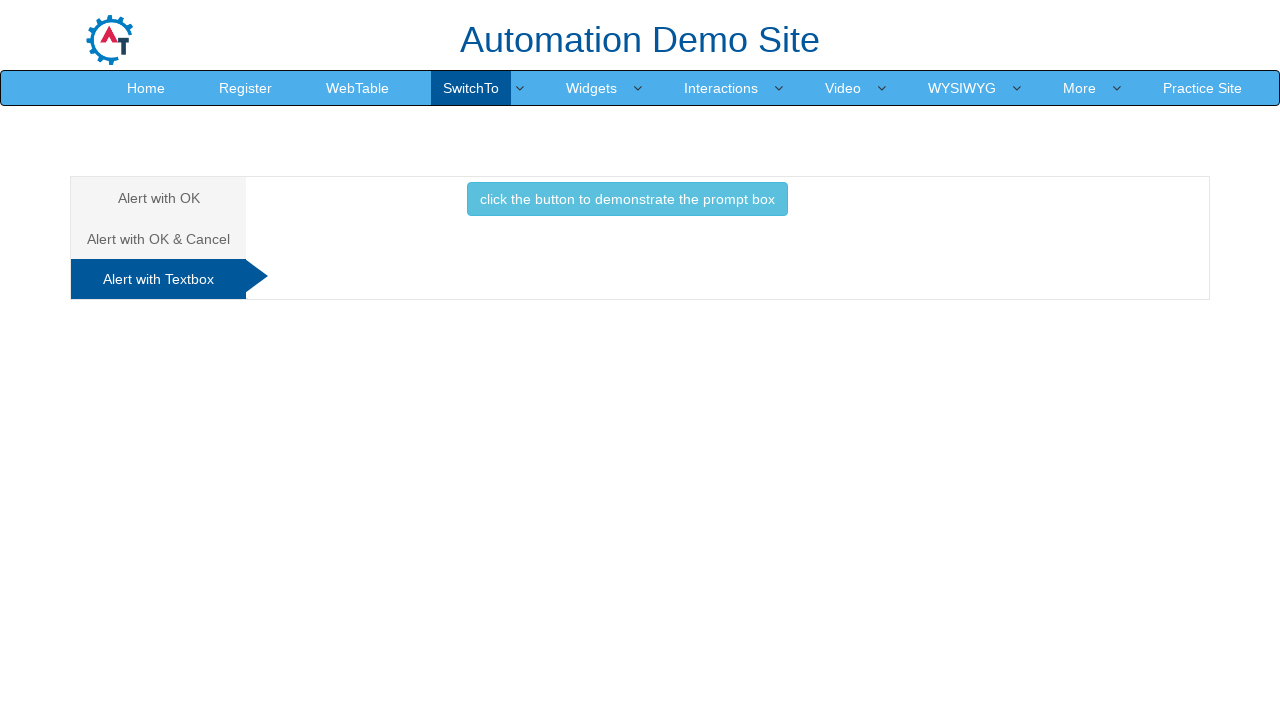

Clicked button to display prompt box at (627, 199) on xpath=//*[text()='click the button to demonstrate the prompt box ']
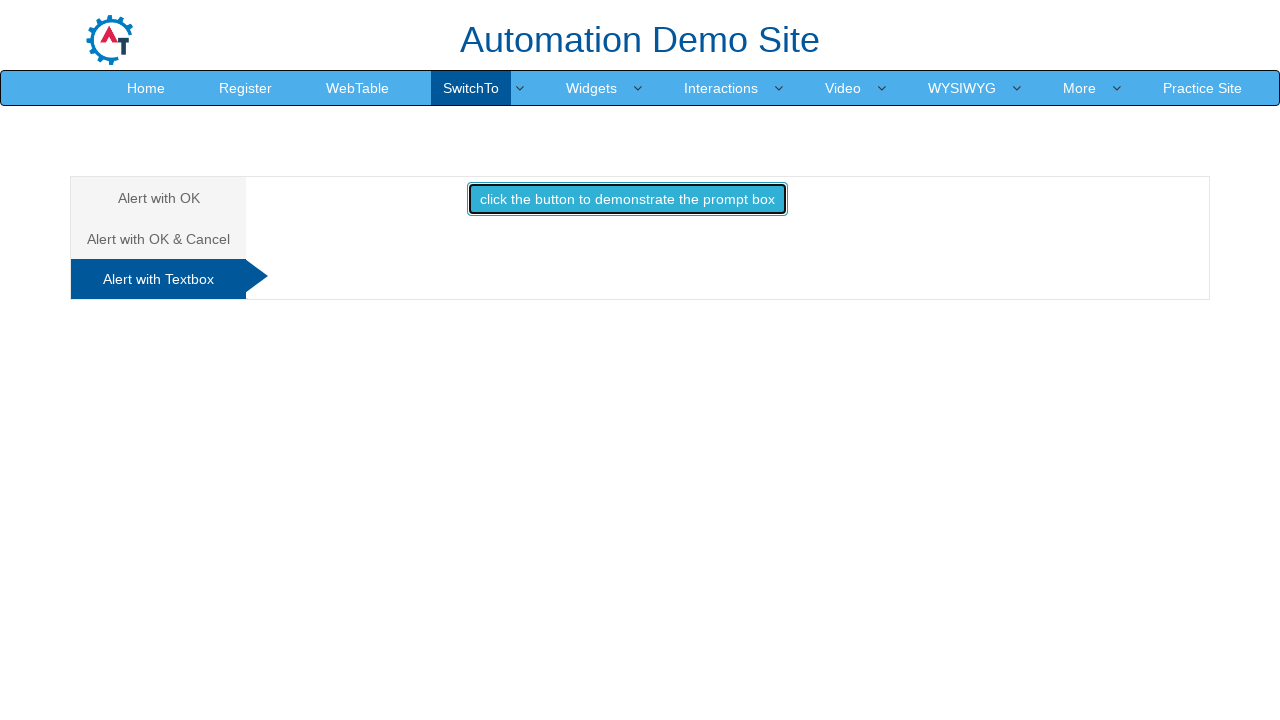

Waited for prompt box to be processed
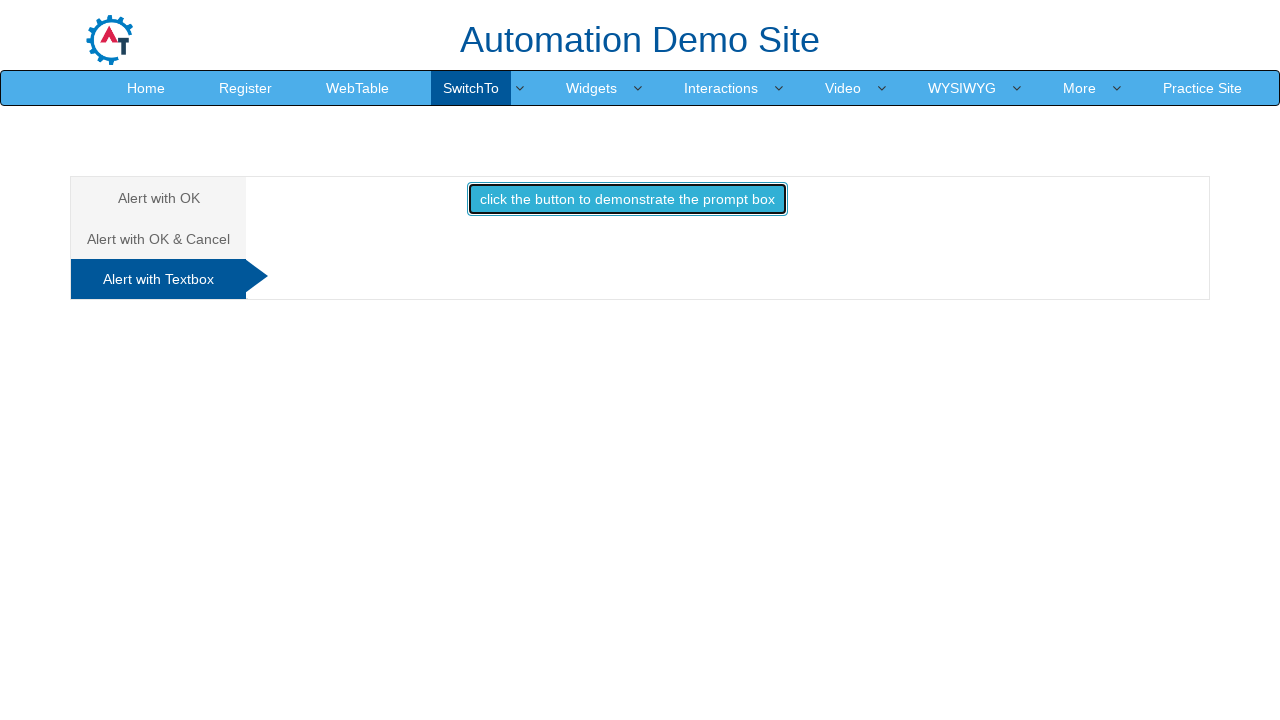

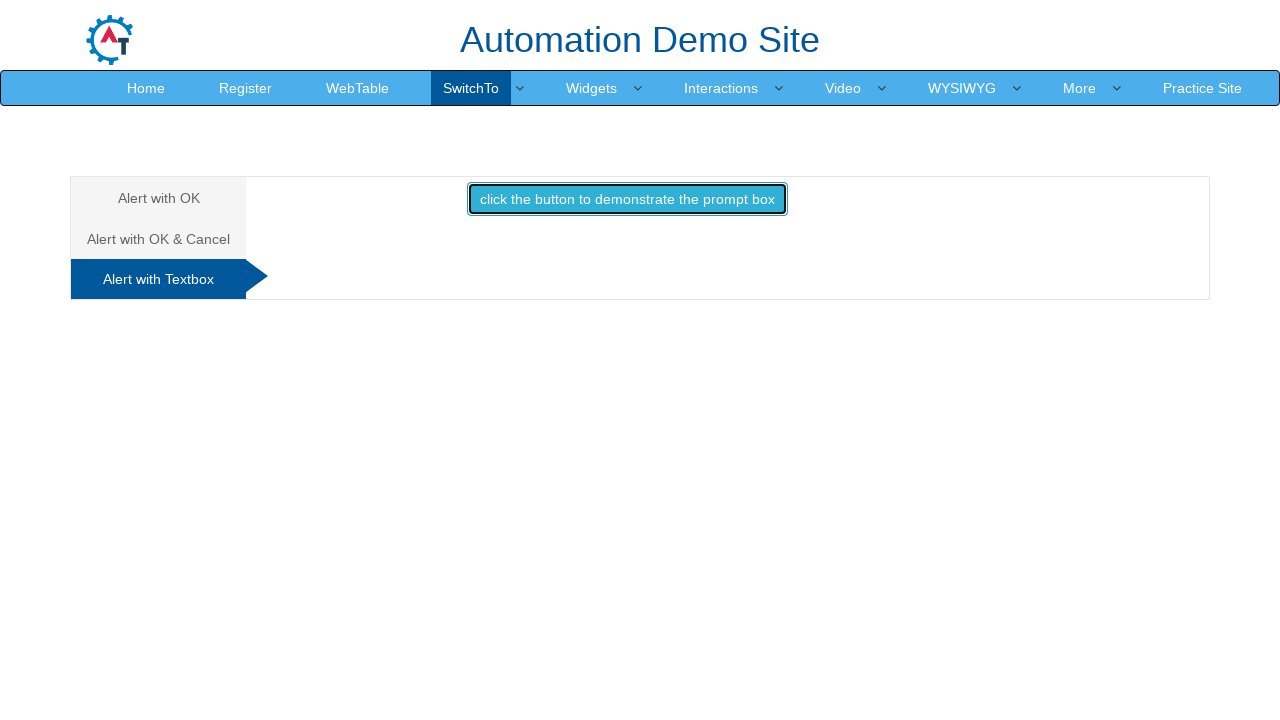